Tests getText() functionality on visible and hidden select option elements on a journal website

Starting URL: https://bharatjournals.org/sanjayjani/IJ/index.html

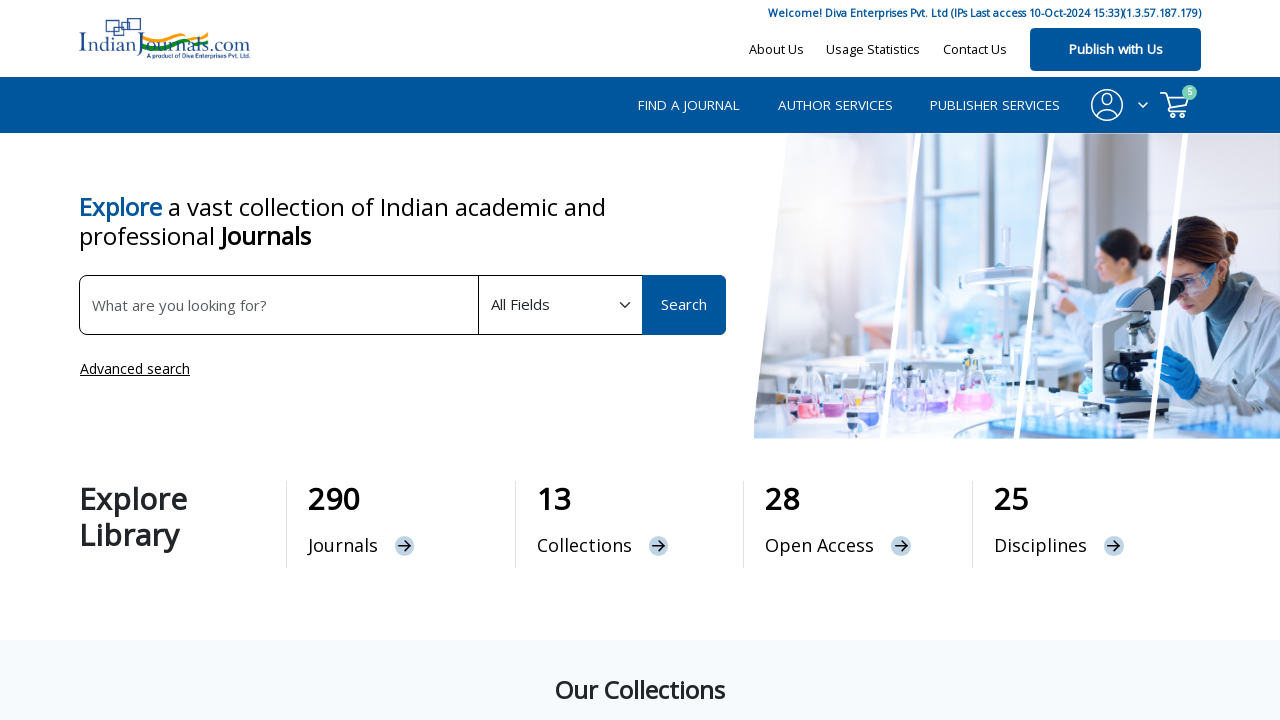

Navigated to journal website
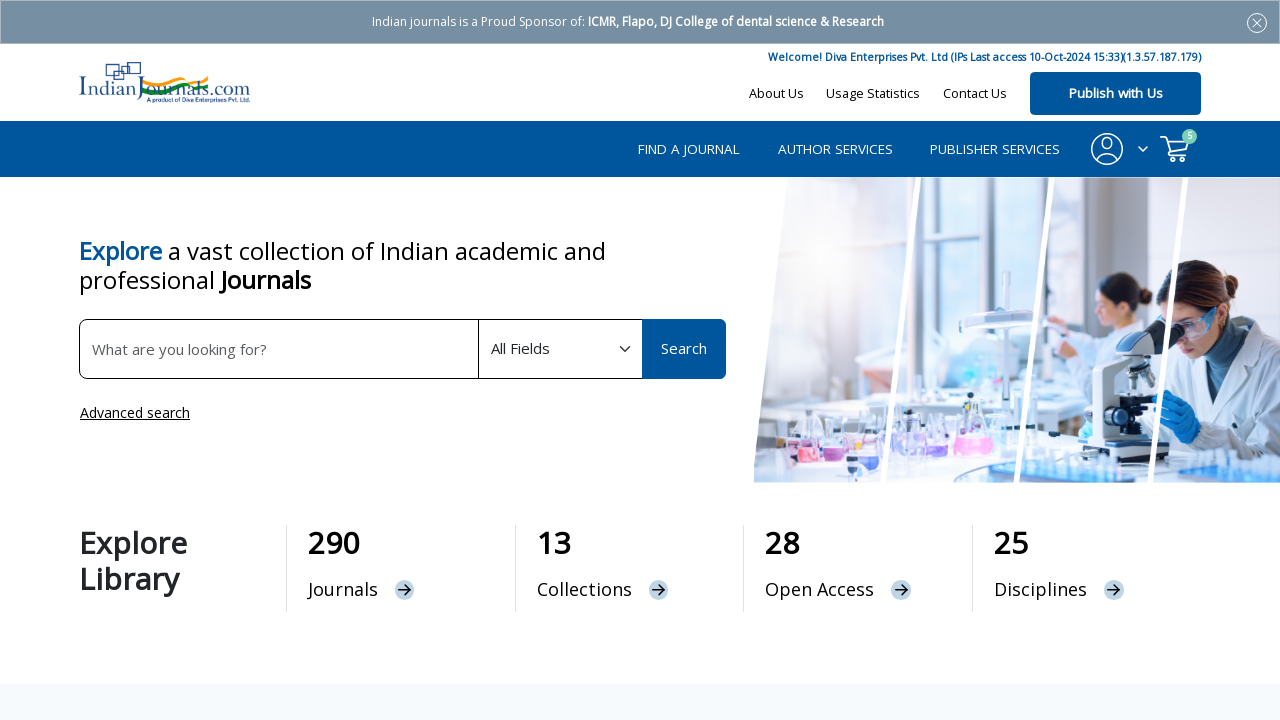

Located visible select option element
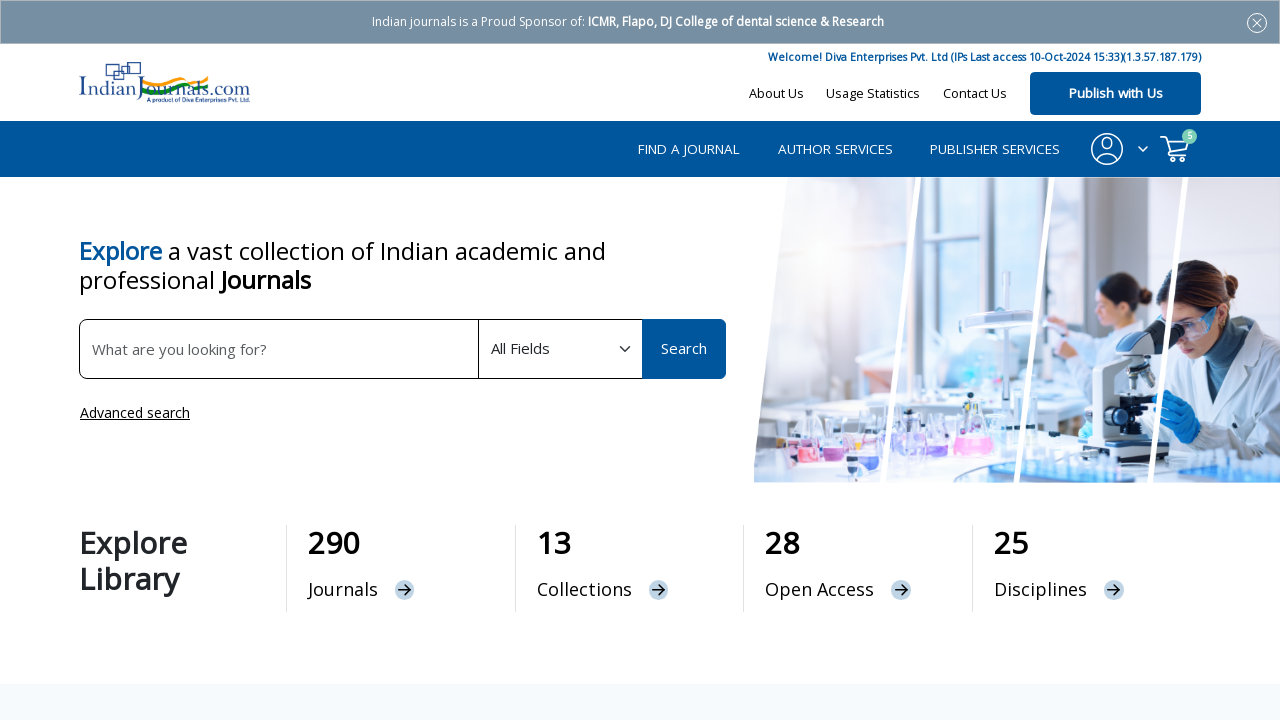

Retrieved text from visible option: 'All Fields'
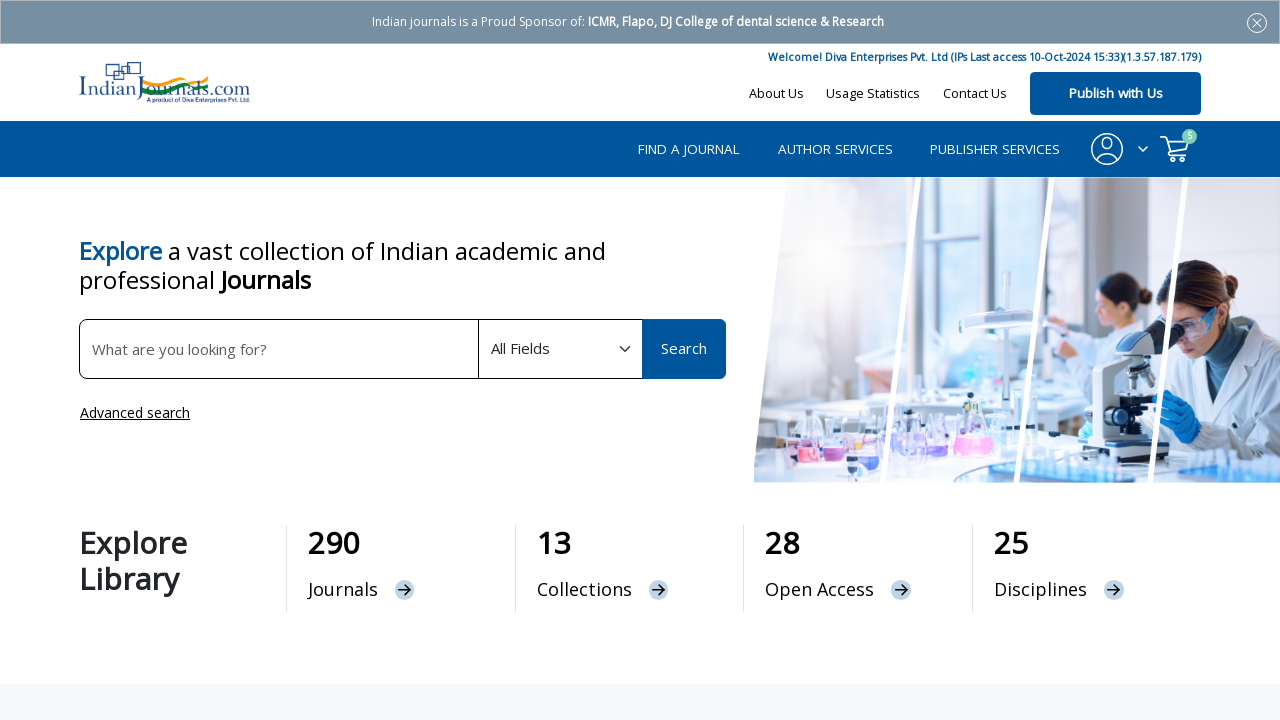

Located hidden select option element
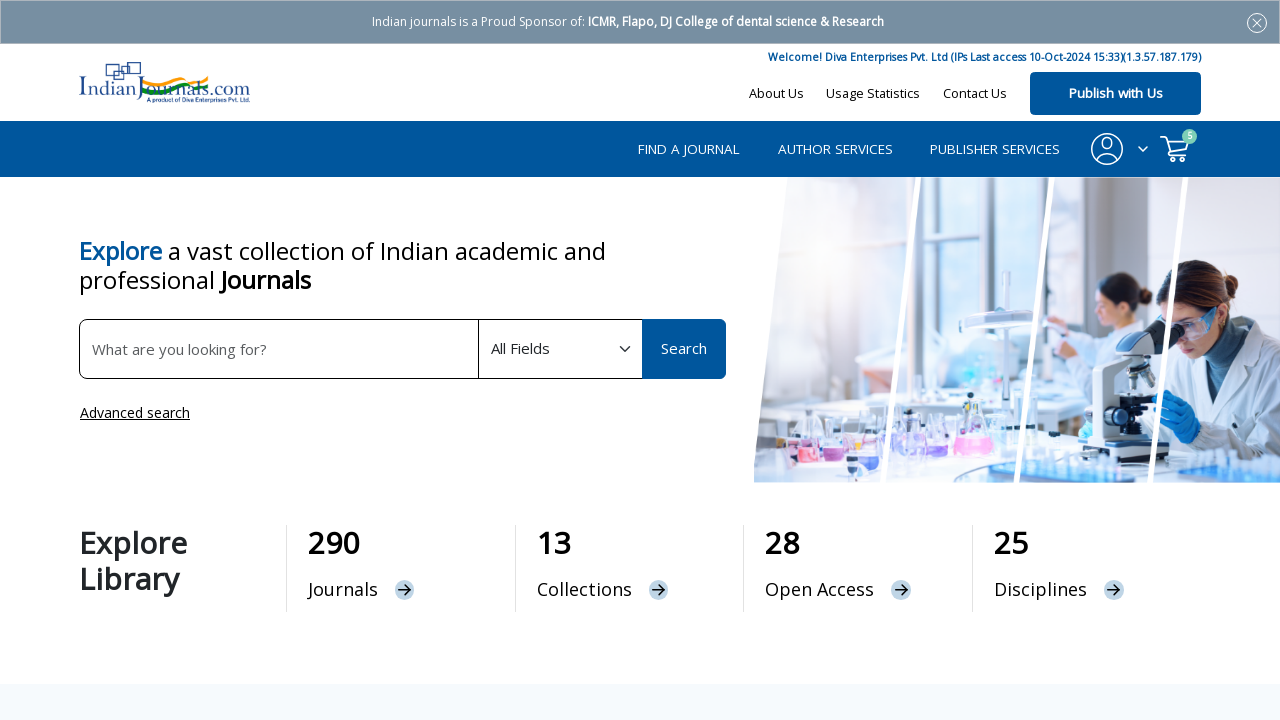

Retrieved text from hidden option: 'Location'
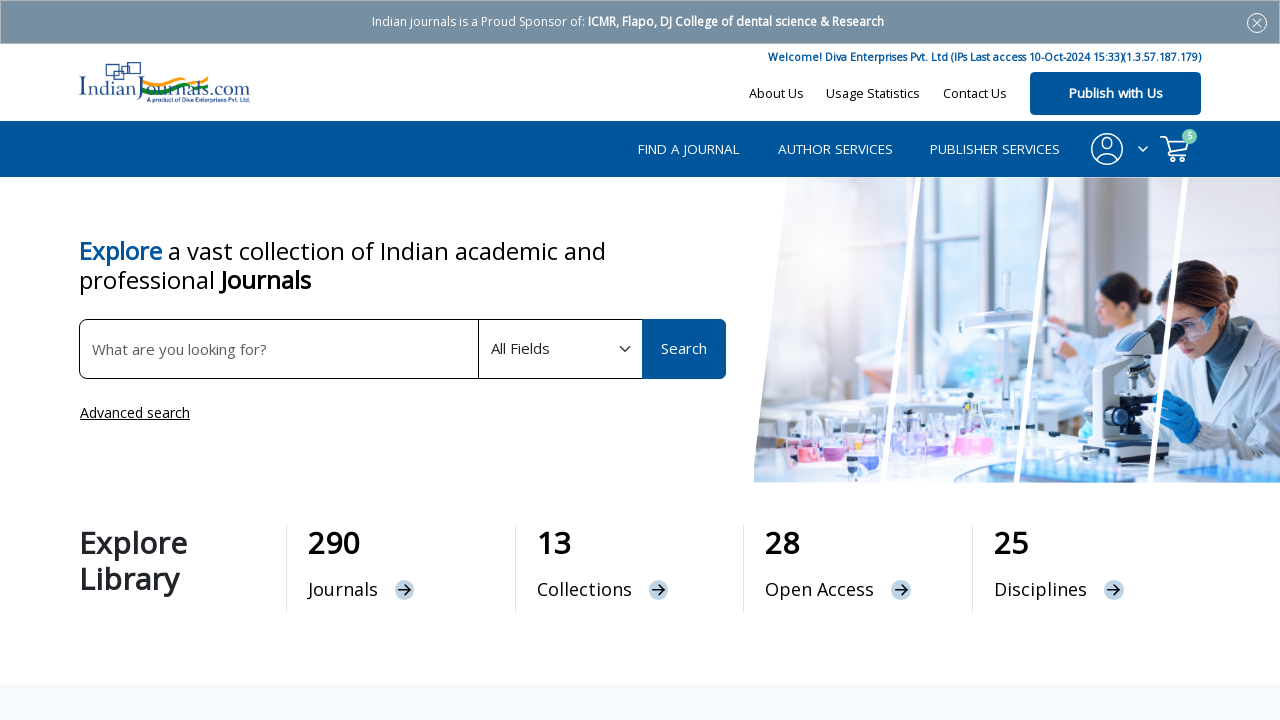

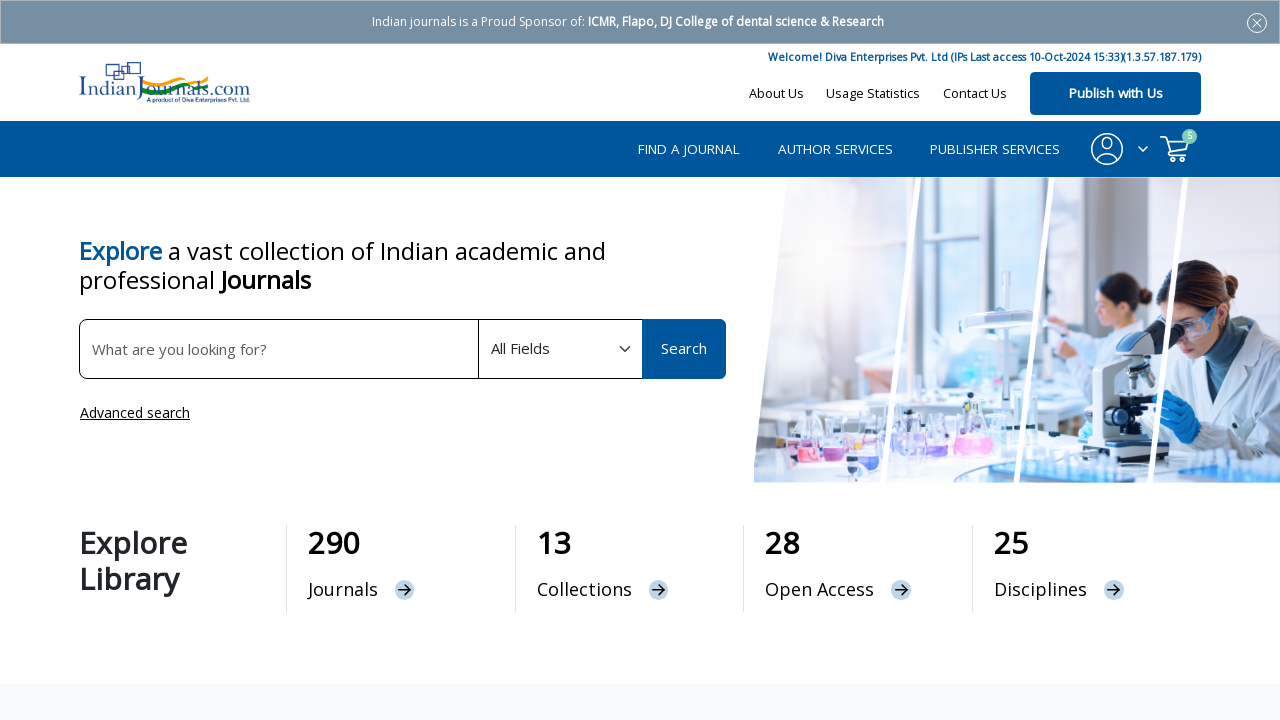